Tests submitting an empty practice form and verifies that the submission modal does not appear (form validation prevents submission).

Starting URL: https://demoqa.com/automation-practice-form

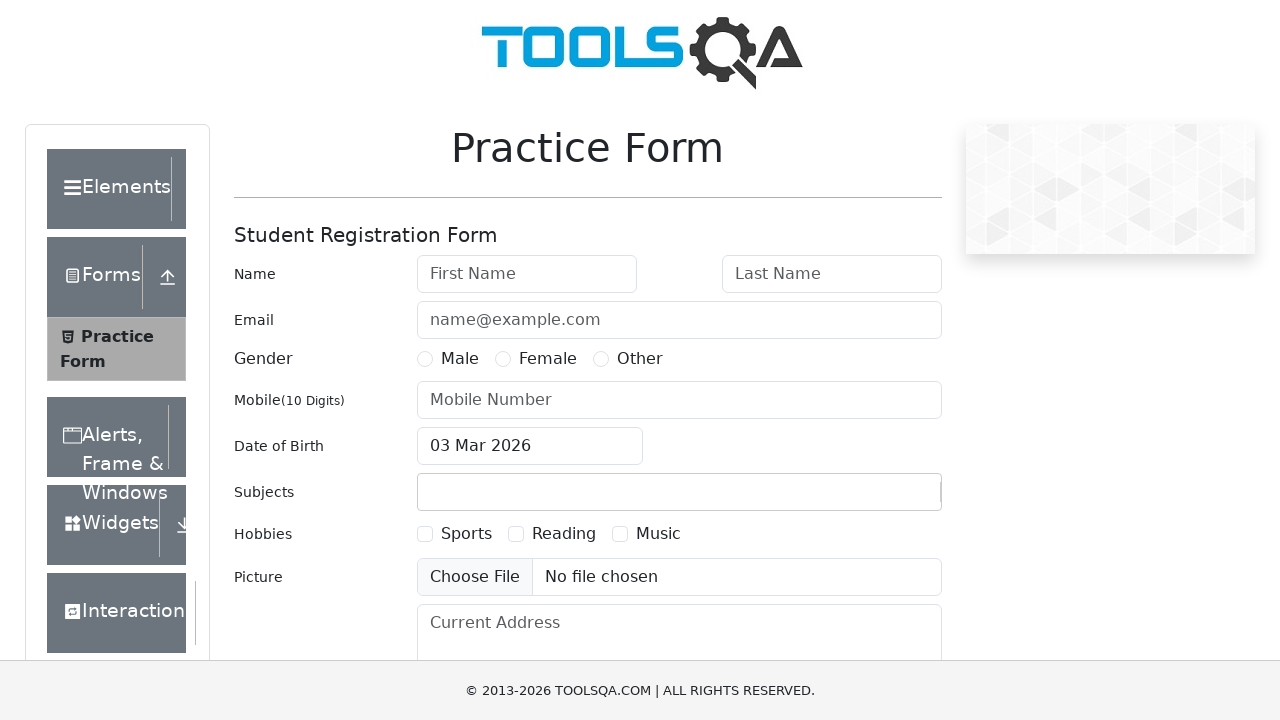

Clicked submit button without filling any fields at (885, 499) on #submit
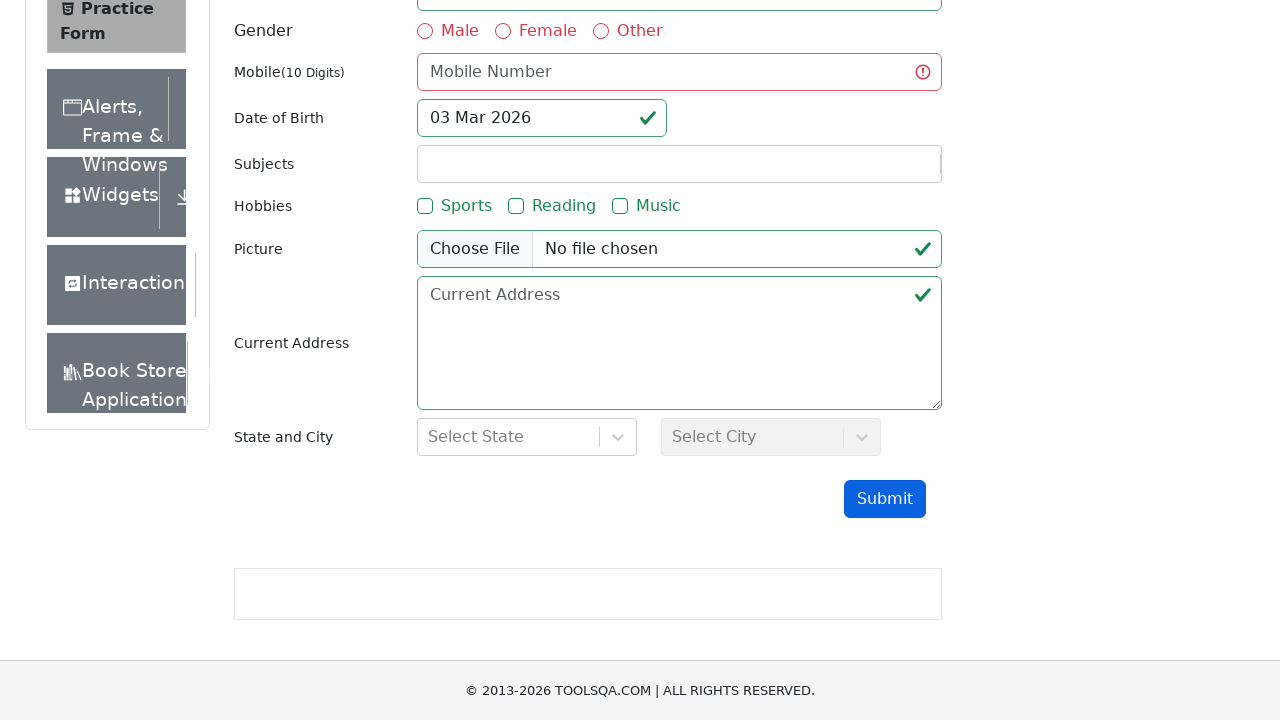

Waited 1 second for any modal to appear
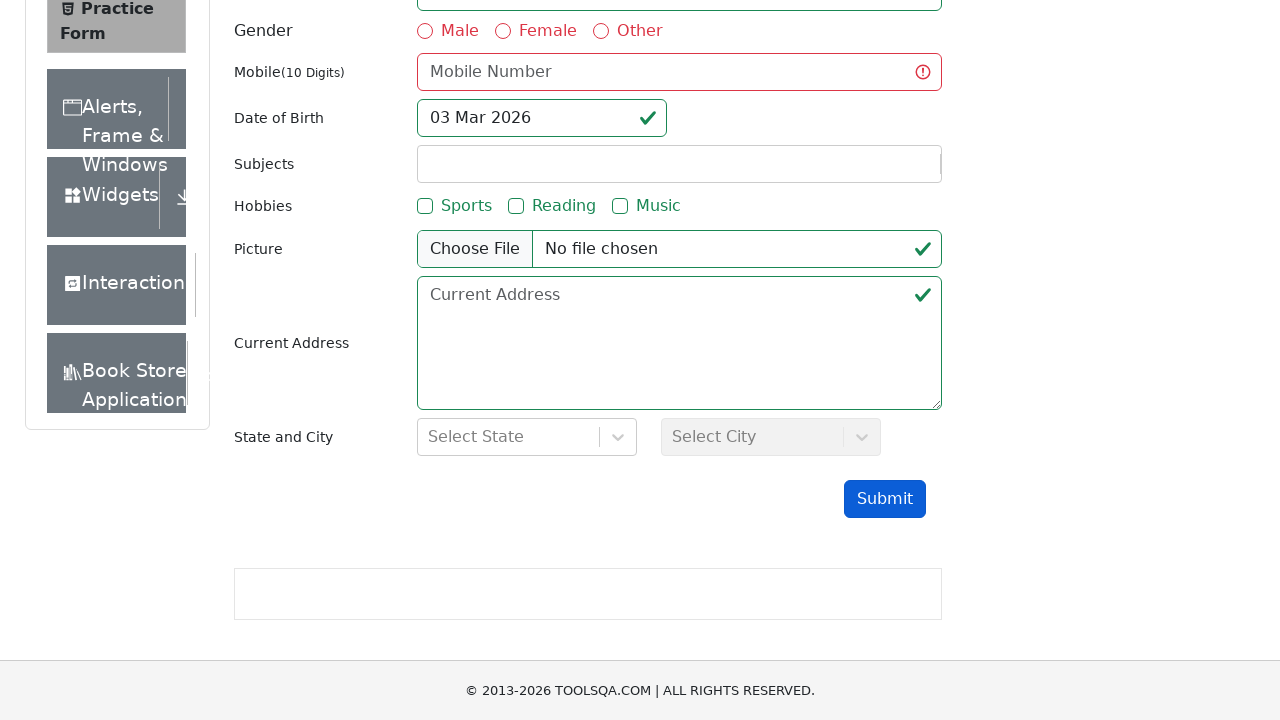

Verified that submission modal does not appear - form validation prevented submission
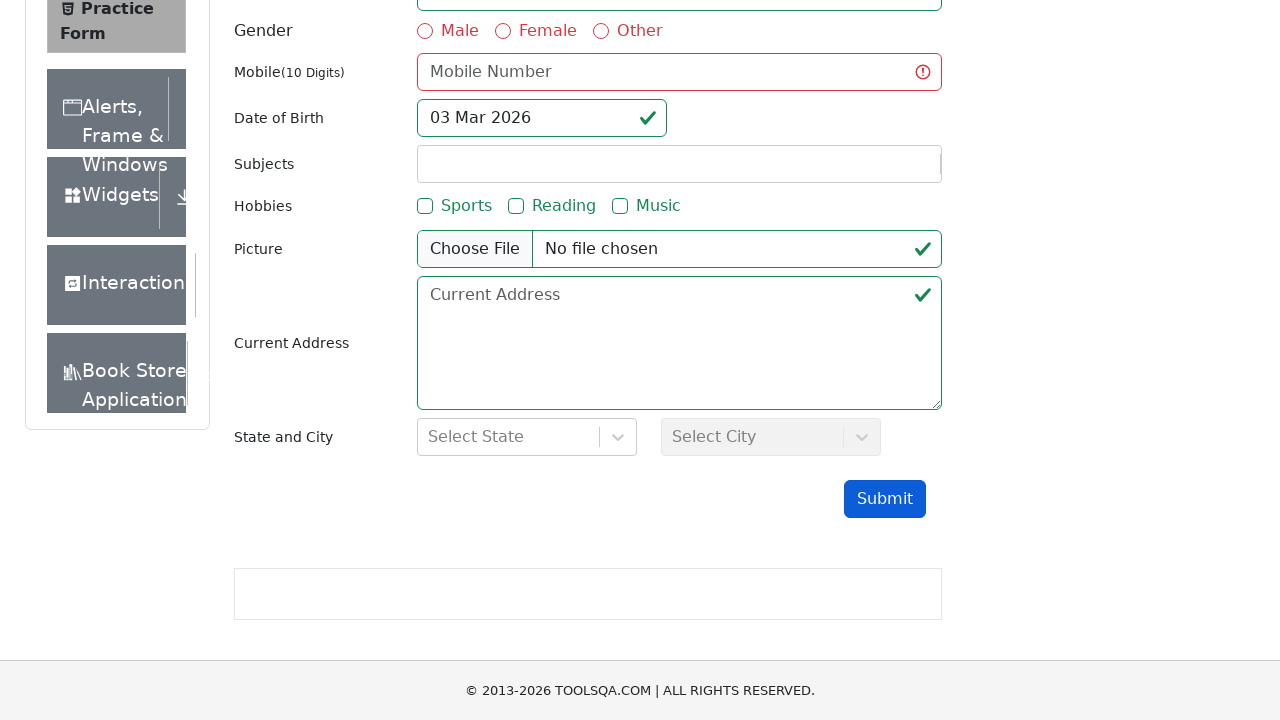

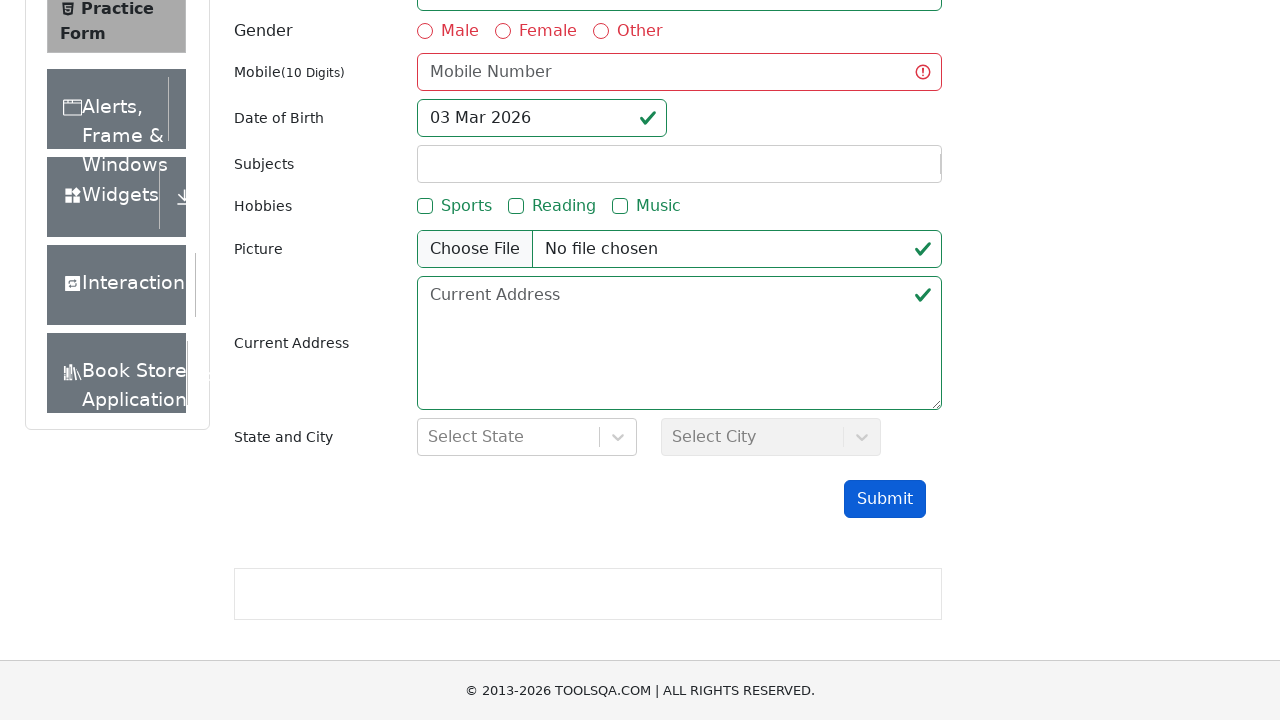